Fills out a contact form with first name, last name, and email address, then submits the form

Starting URL: http://secure-retreat-92358.herokuapp.com/

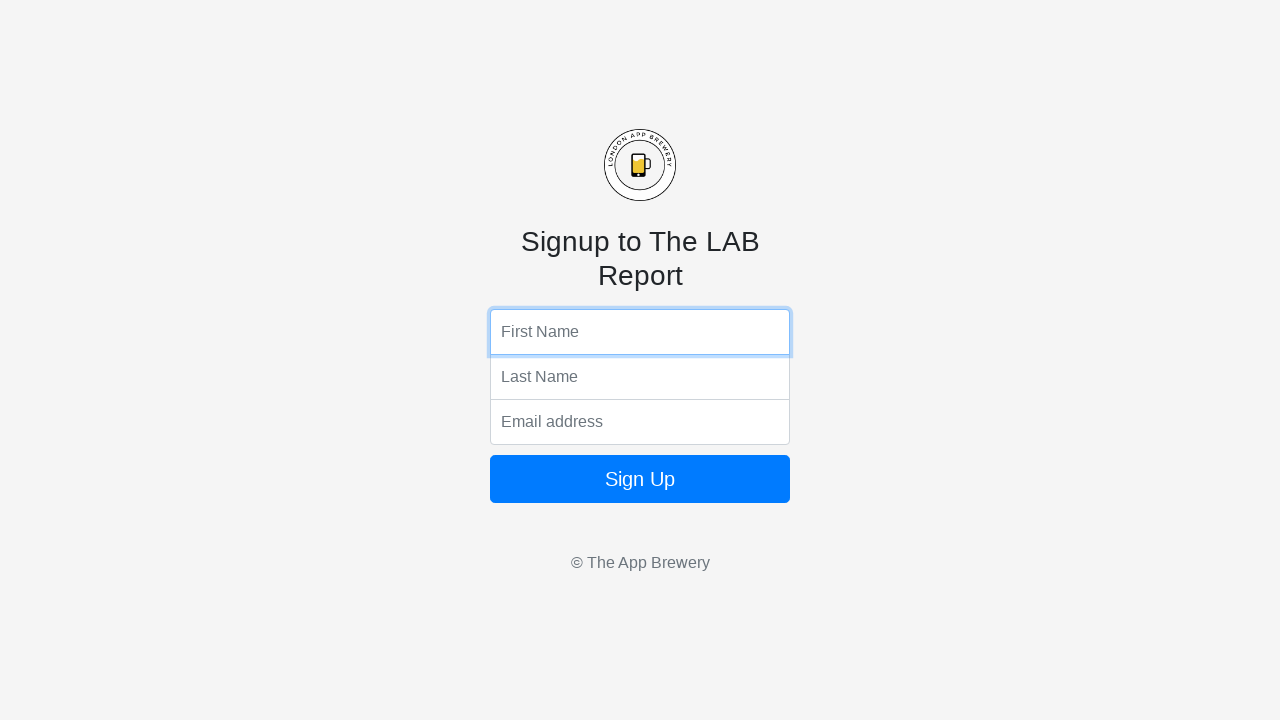

Filled first name field with 'John' on input[name='fName']
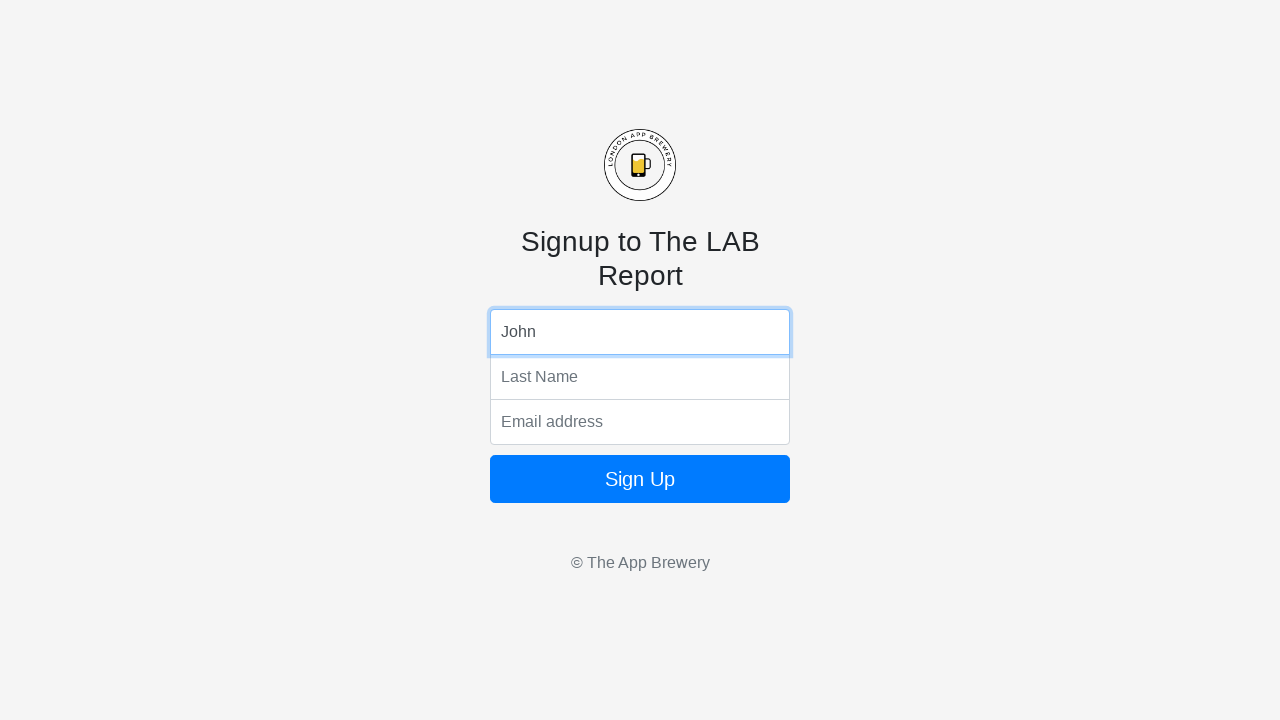

Filled last name field with 'Smith' on input[name='lName']
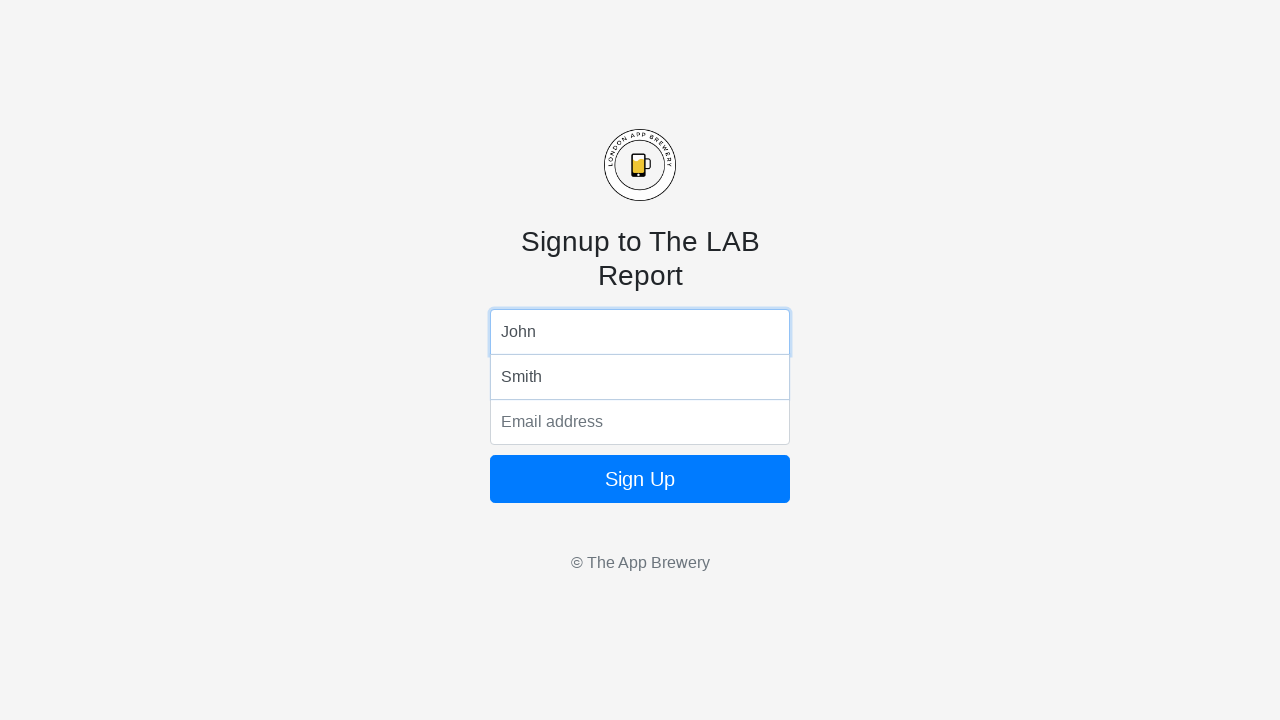

Filled email field with 'john.smith@example.com' on input[name='email']
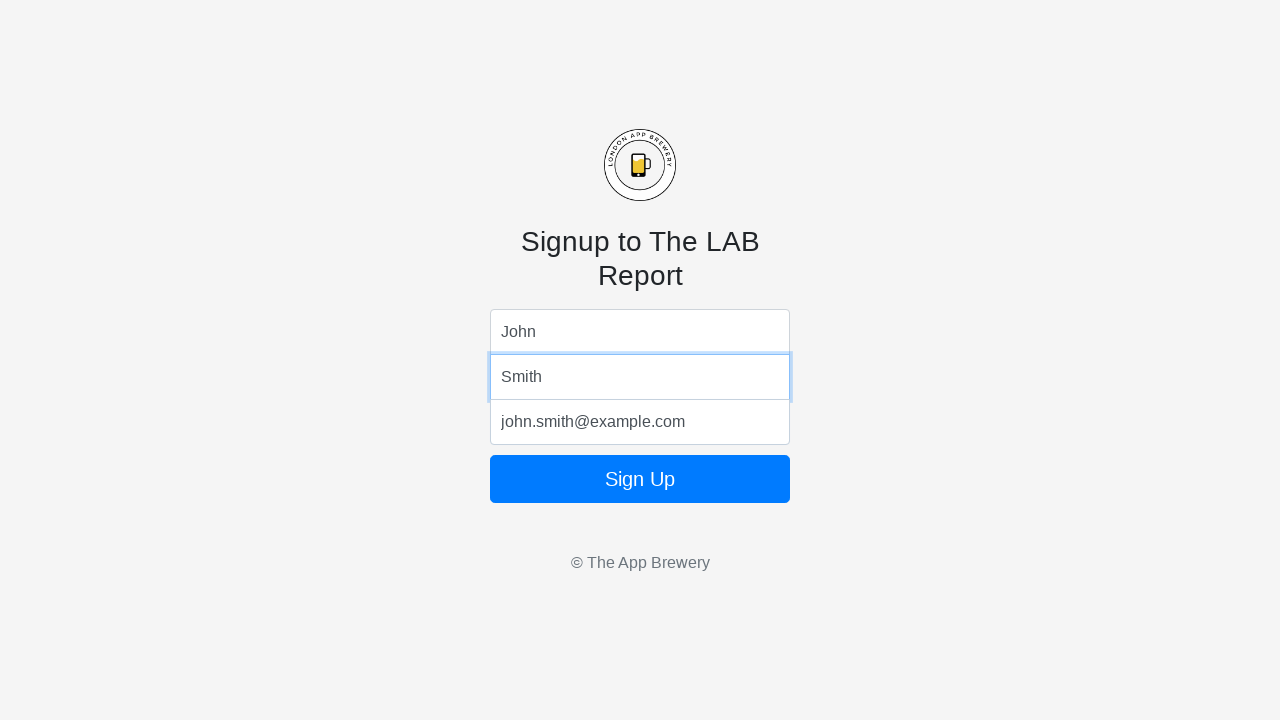

Clicked submit button to submit contact form at (640, 479) on button
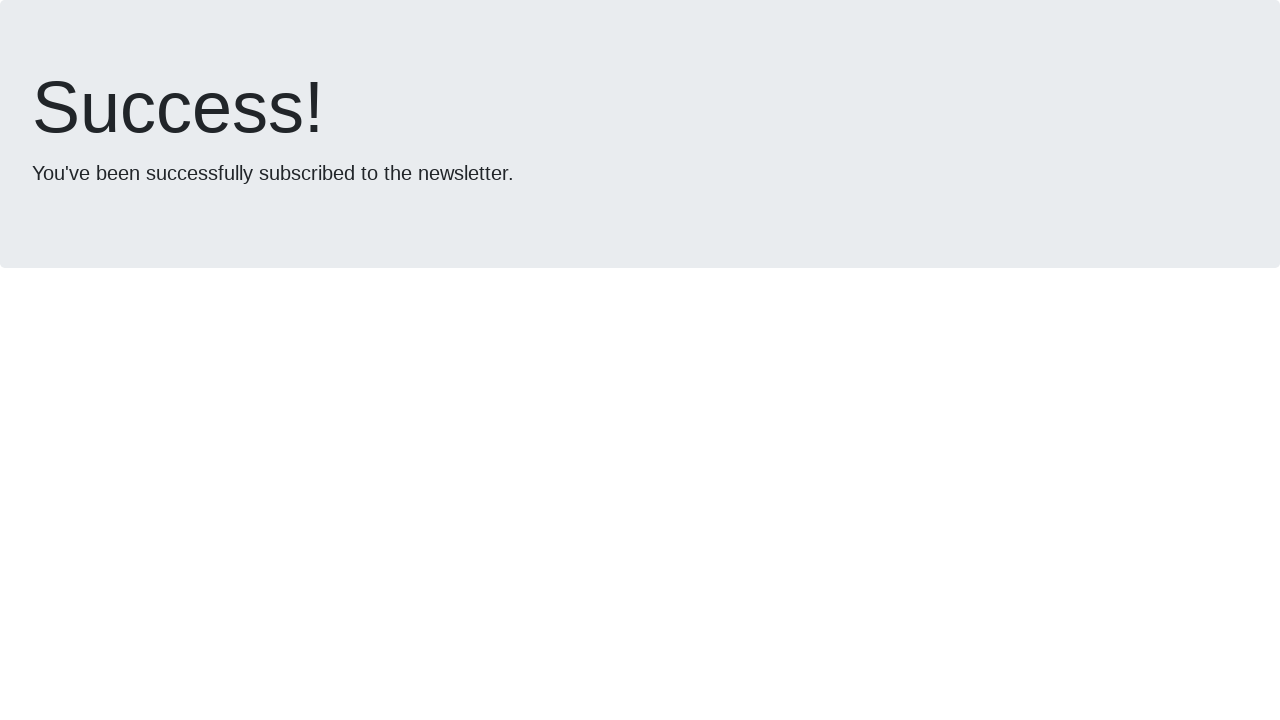

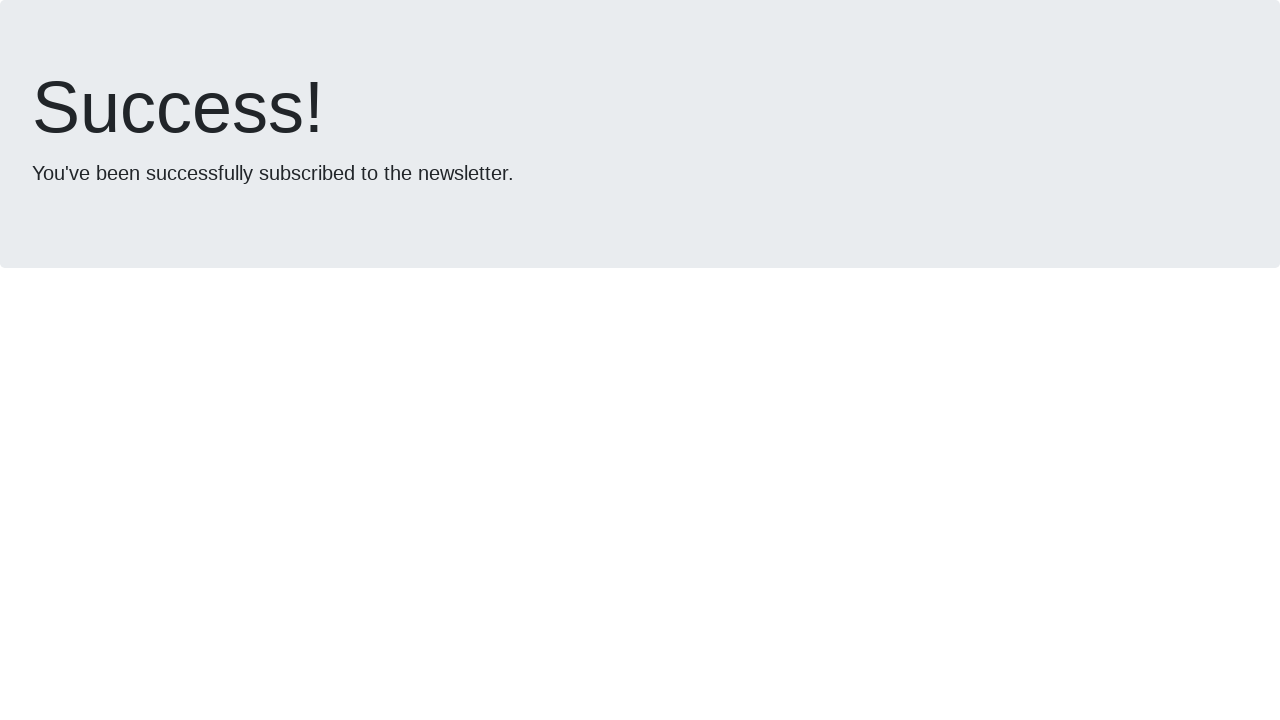